Tests various UI controls on a practice page including dropdown selection, radio buttons, and checkboxes without performing actual login

Starting URL: https://rahulshettyacademy.com/loginpagePractise/

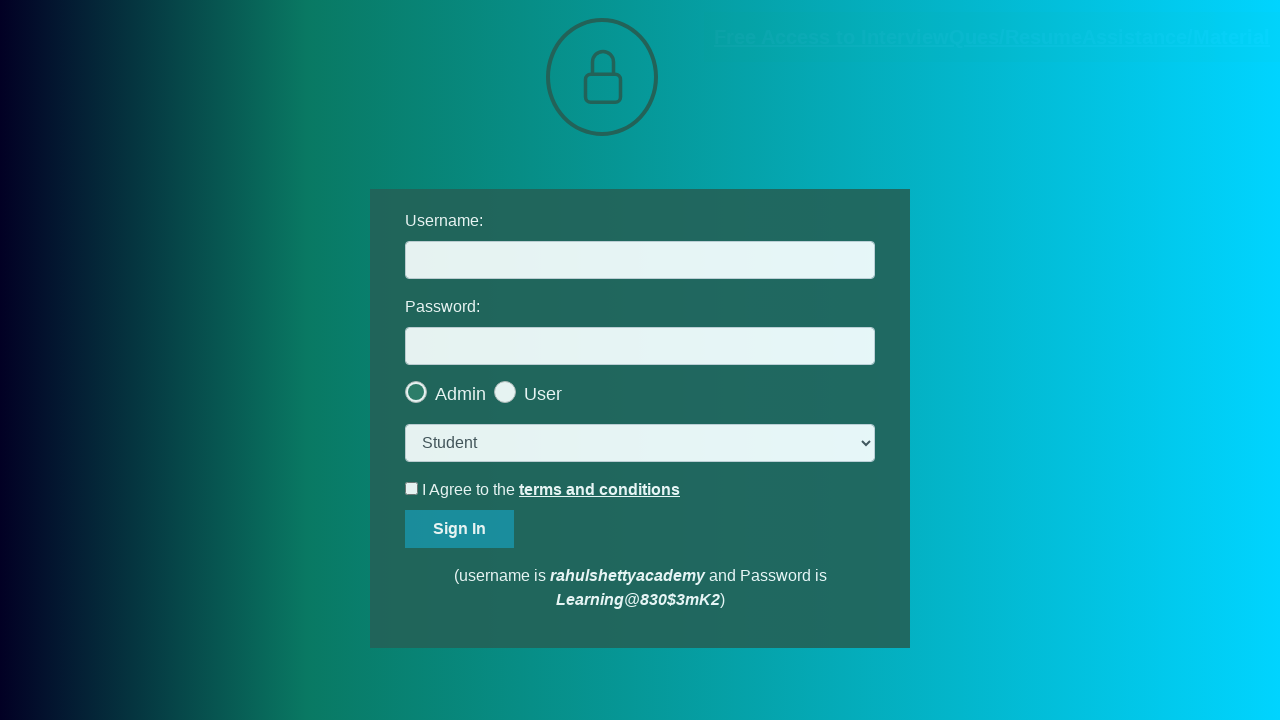

Navigated to practice login page
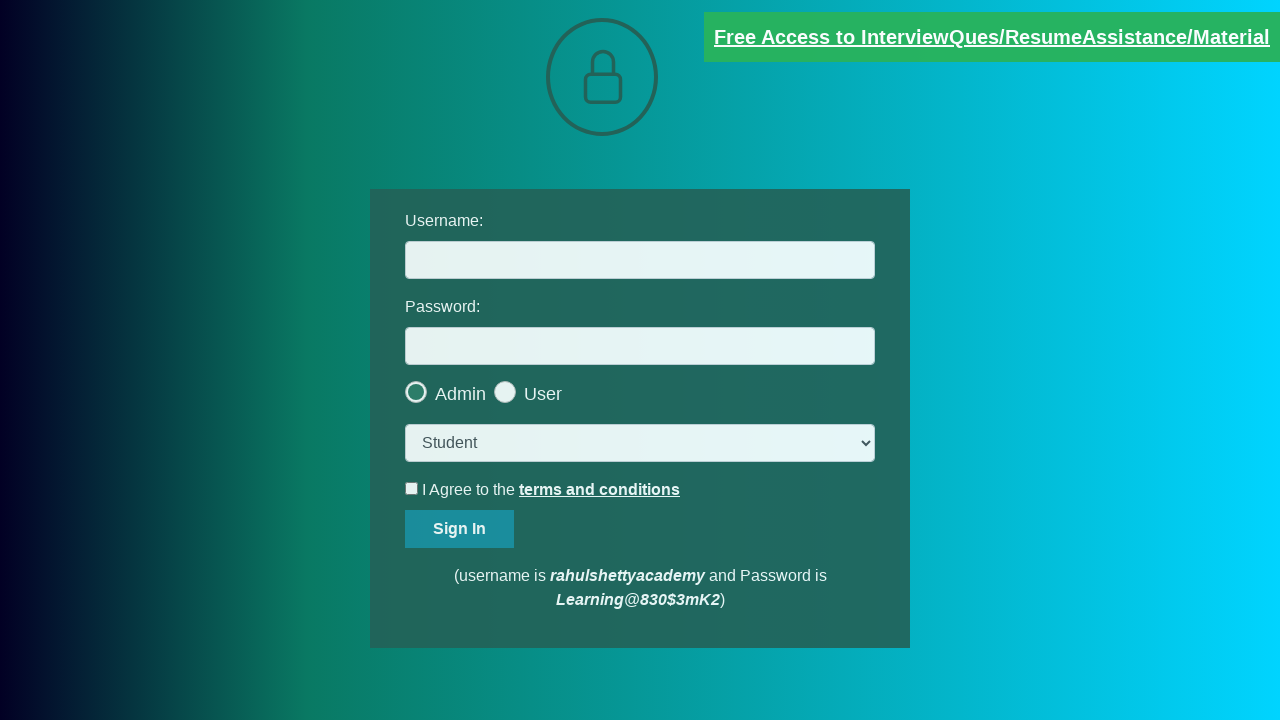

Selected 'consult' option from dropdown on select.form-control
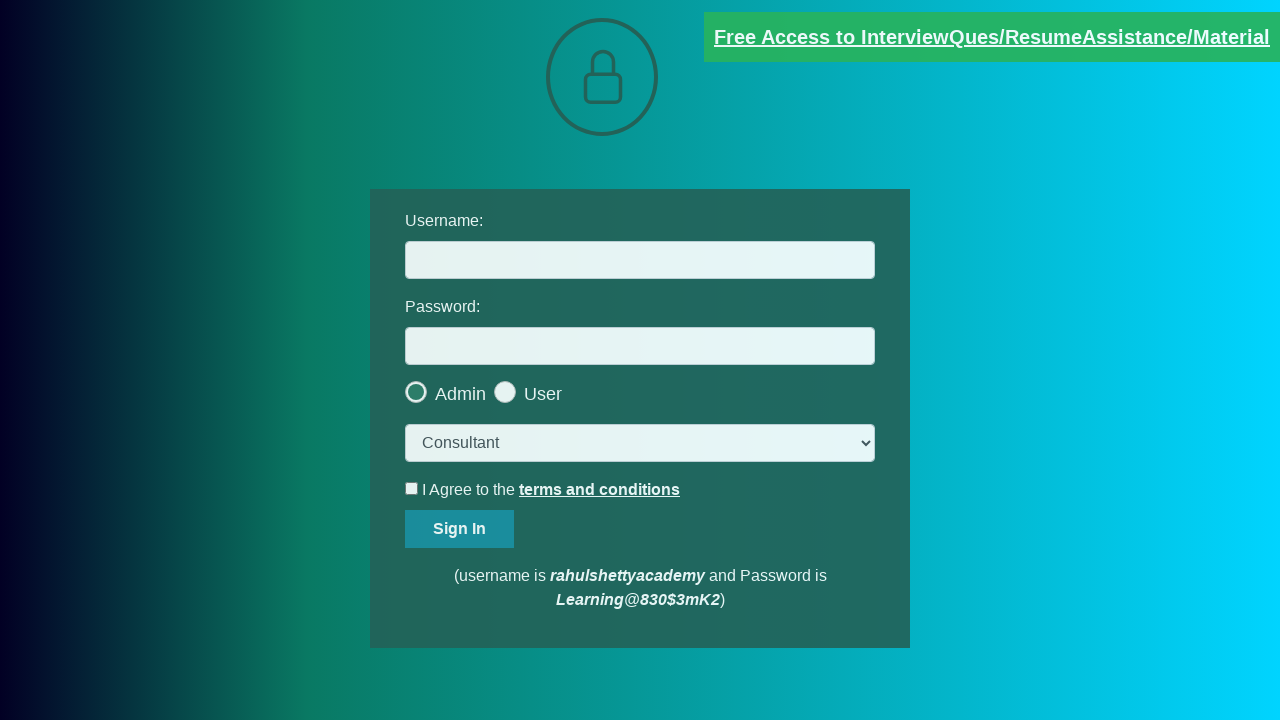

Clicked the last radio button at (543, 394) on .radiotextsty >> nth=-1
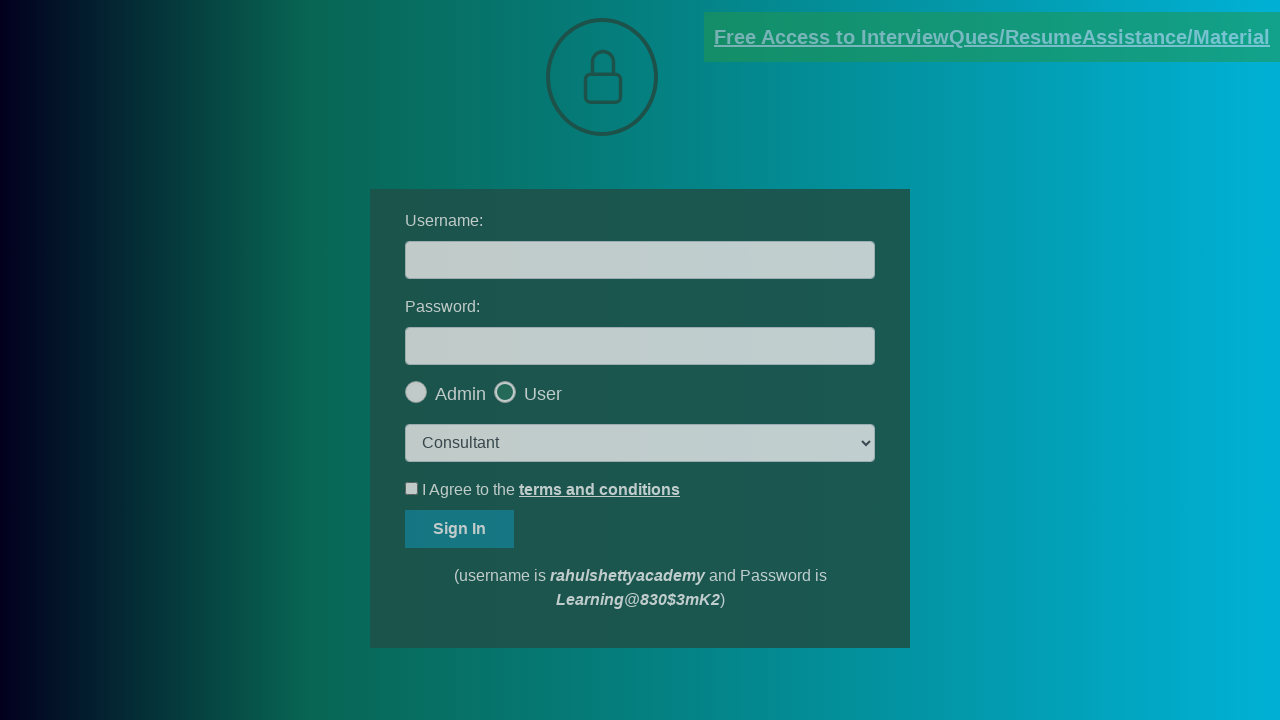

Clicked okay button on modal at (698, 144) on #okayBtn
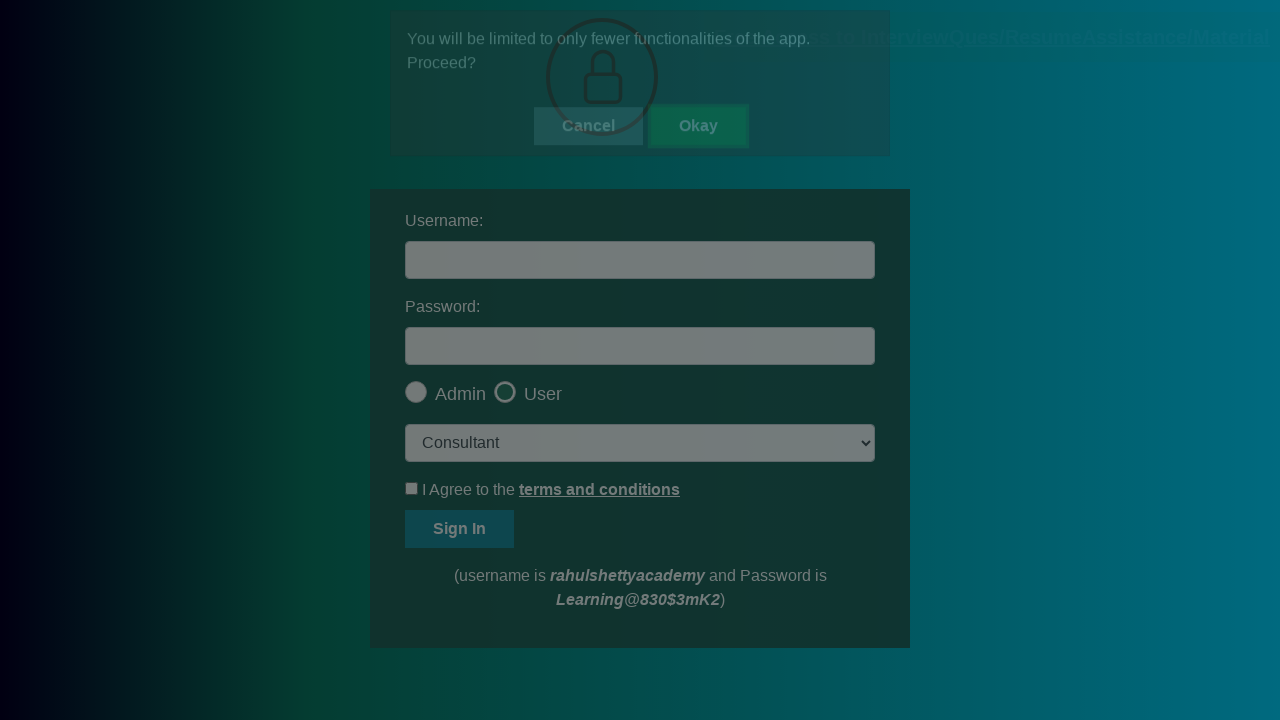

Clicked terms checkbox to enable it at (412, 488) on #terms
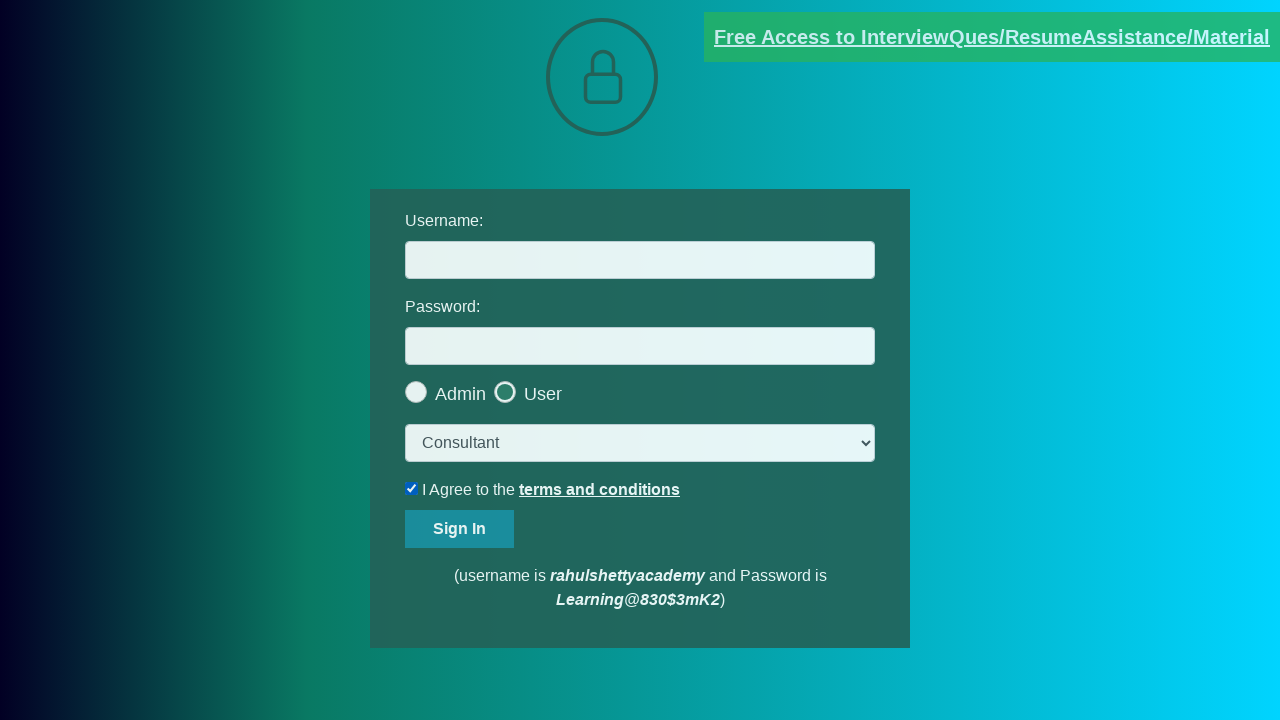

Unchecked terms checkbox at (412, 488) on #terms
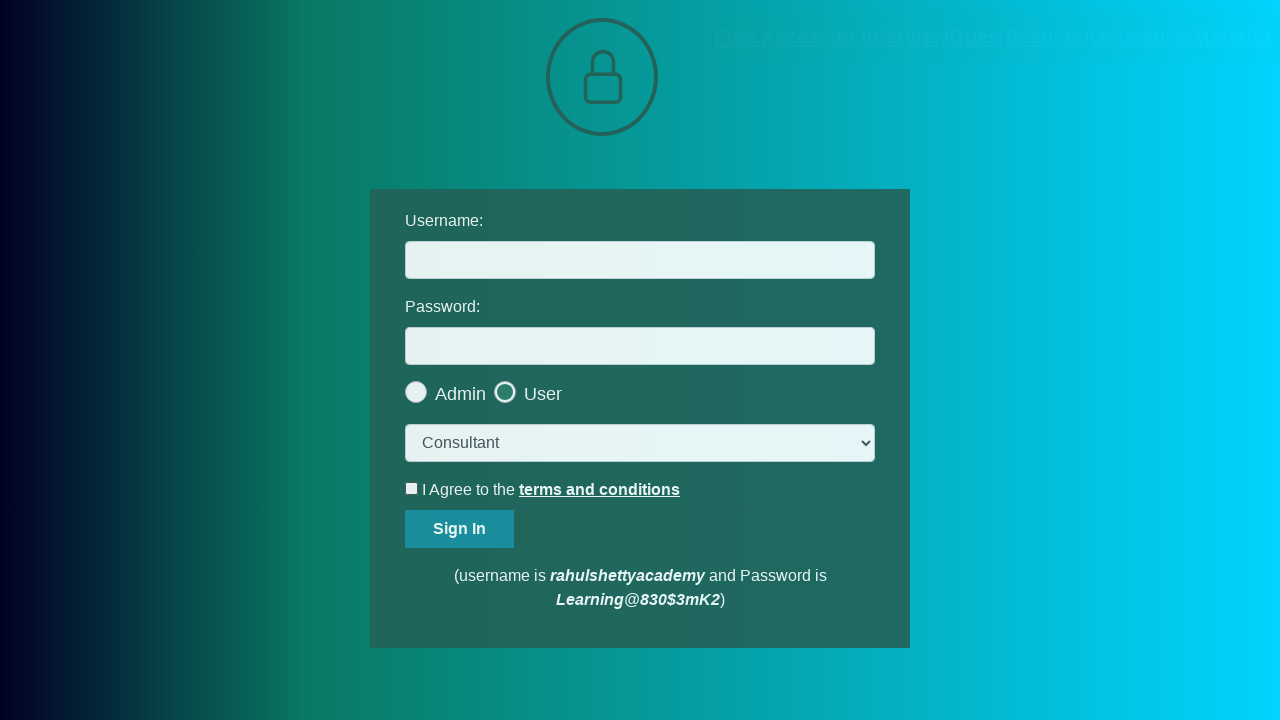

Verified document link with 'documents-request' attribute is present
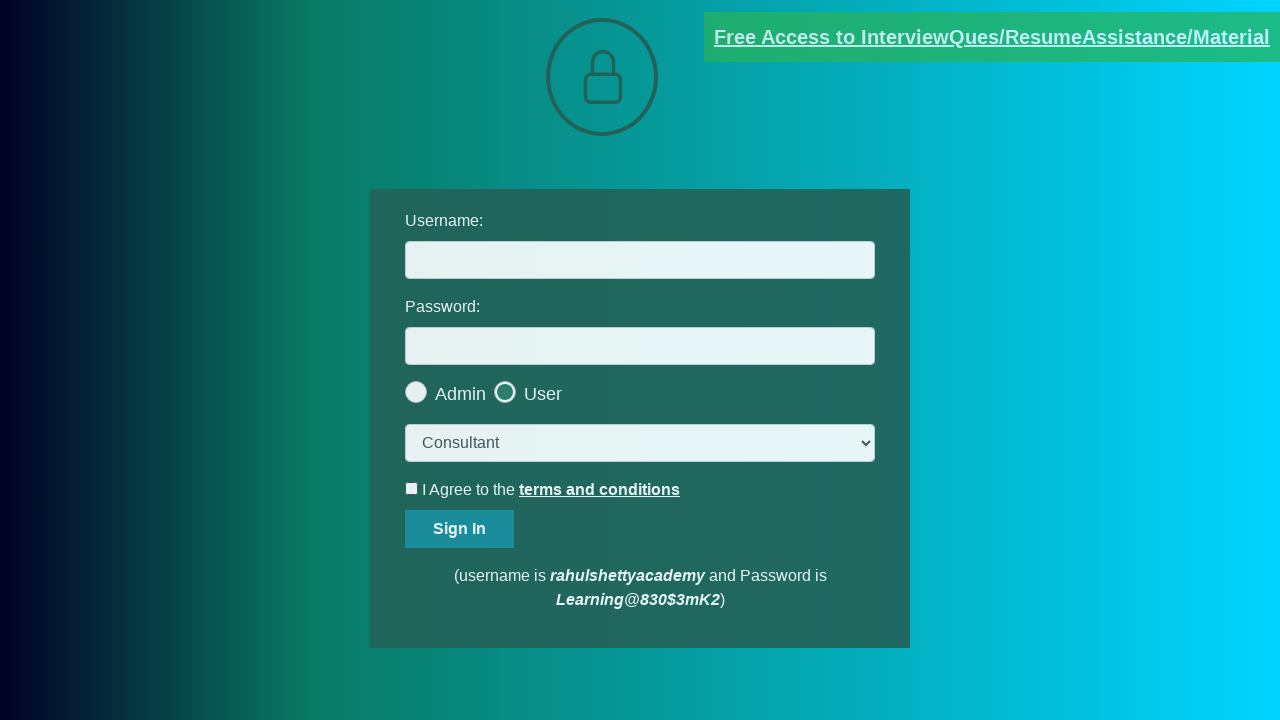

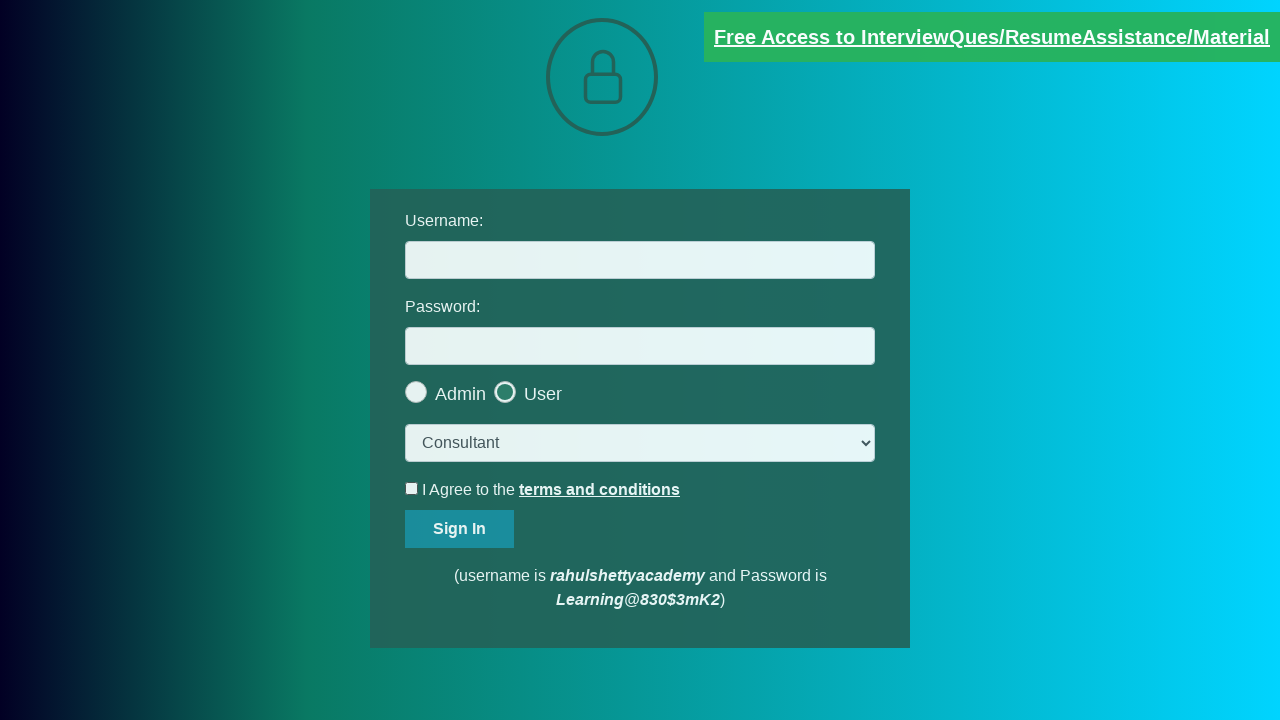